Tests focus functionality by focusing on an input field and verifying it receives focus

Starting URL: https://the-internet.herokuapp.com/login

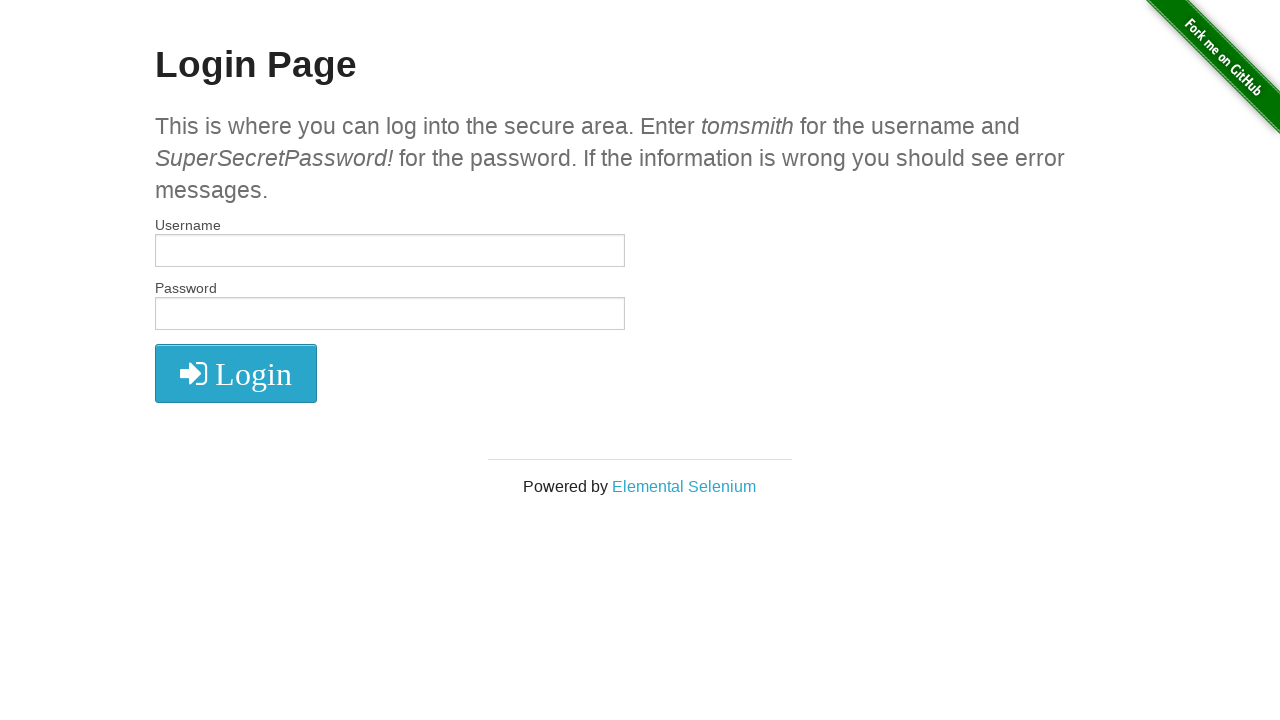

Waited for page to load (networkidle state)
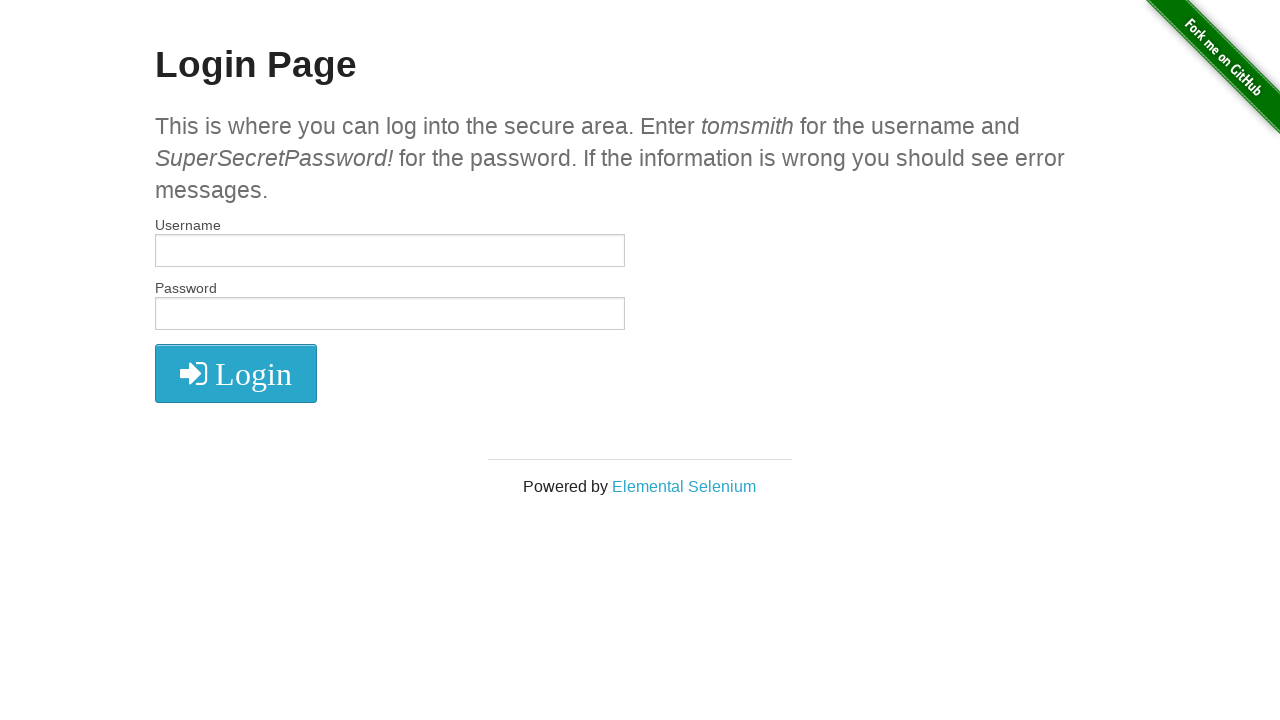

Verified username field is not initially focused
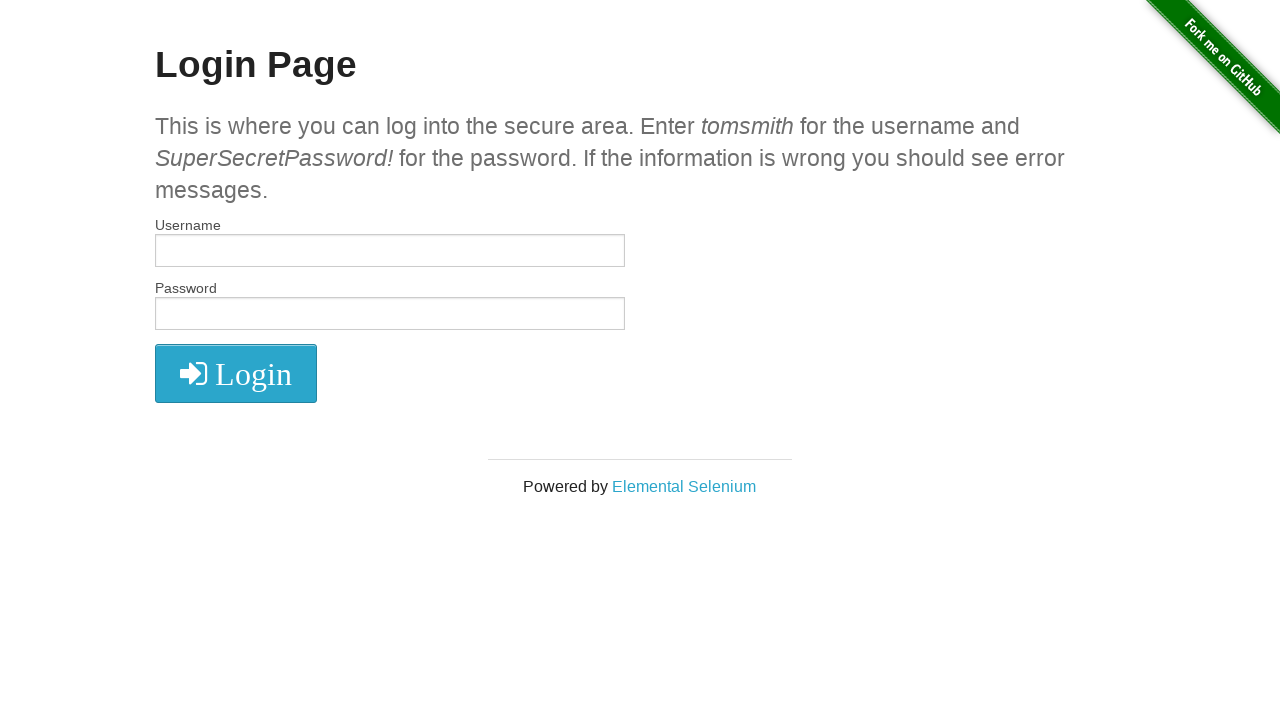

Focused on the username input field on [id="username"]
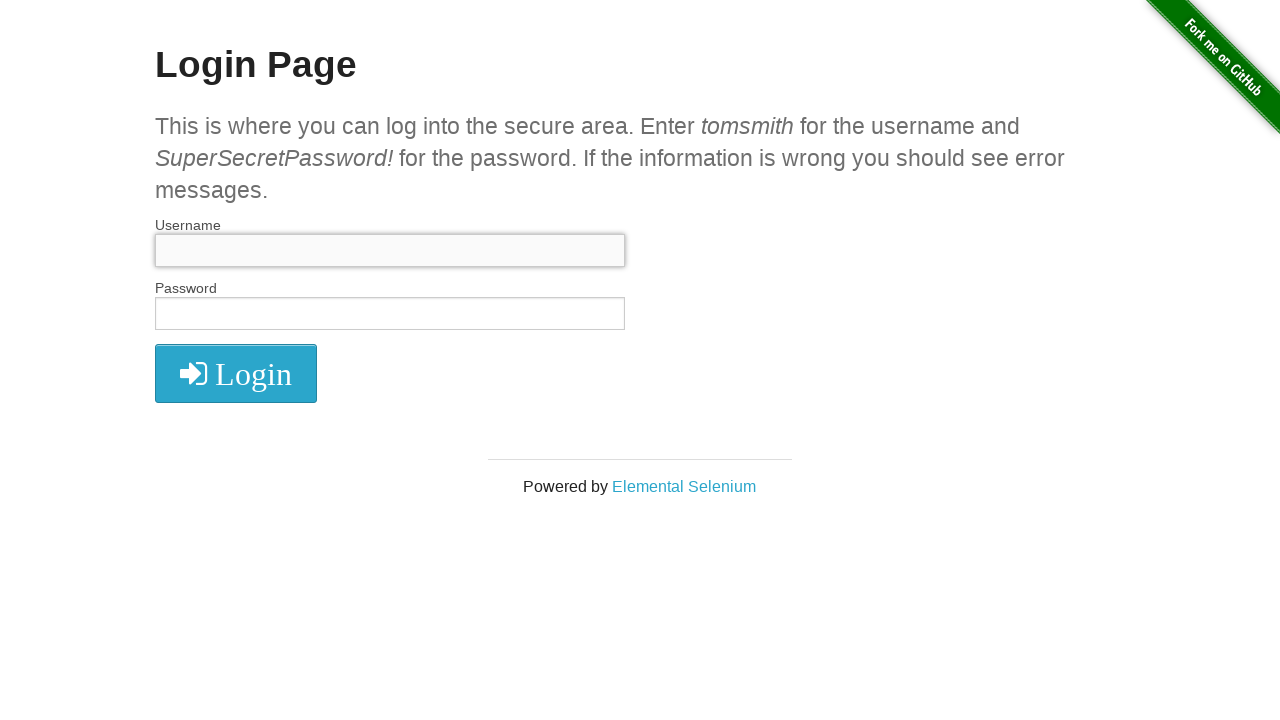

Verified username field is now focused
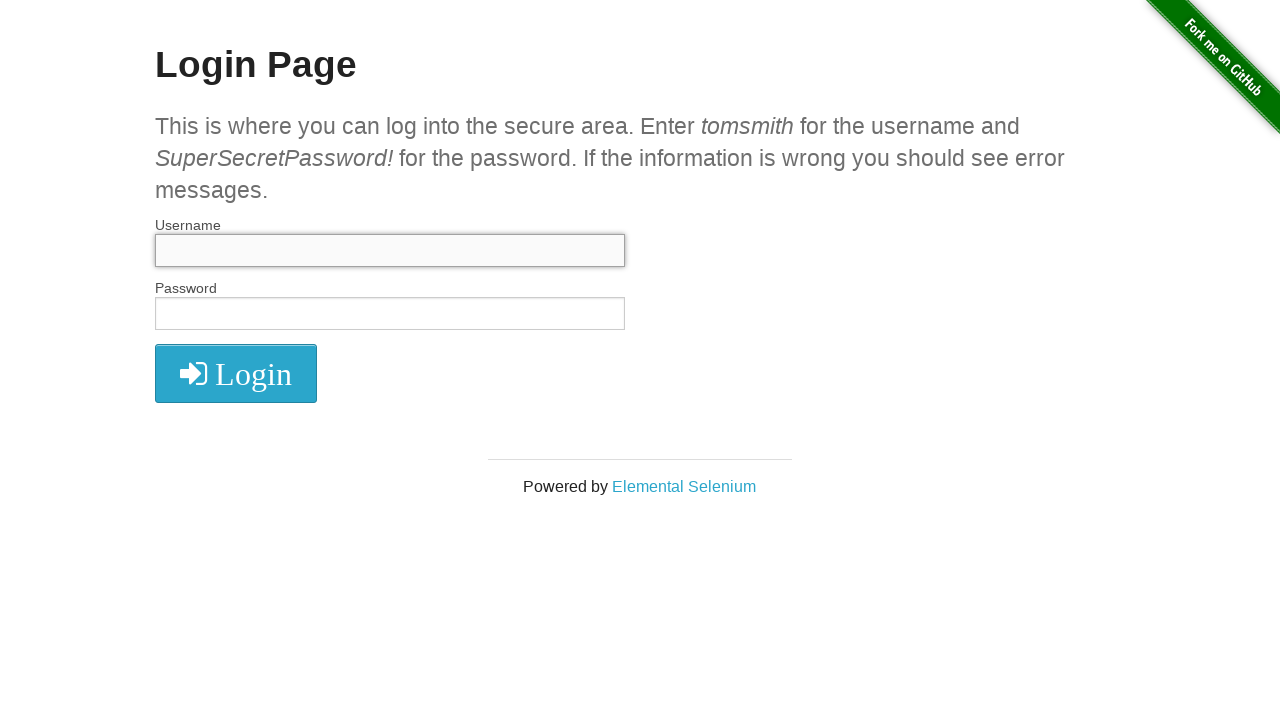

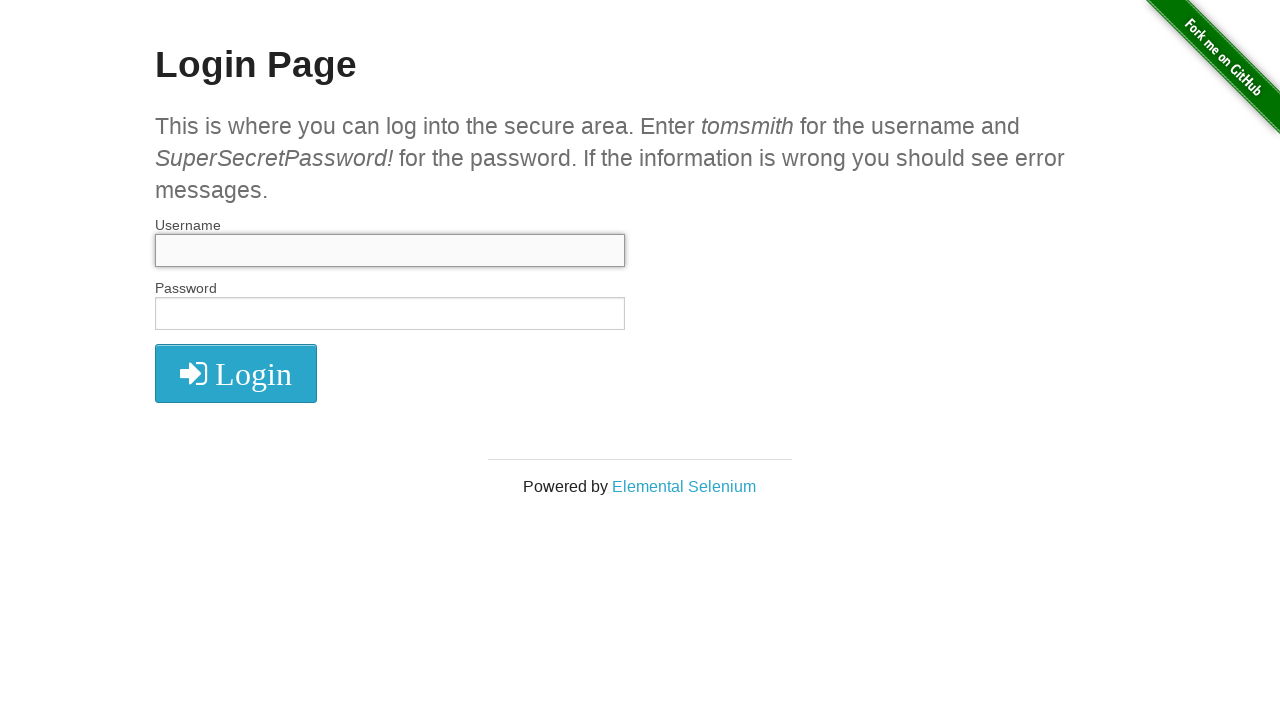